Tests page scrolling functionality on an e-commerce product upgrades page by navigating to the page and scrolling down using keyboard input

Starting URL: https://eshop.macsales.com/upgrades/macbook-12-inch-mid-2017-1.4-ghz-m7/external-storage

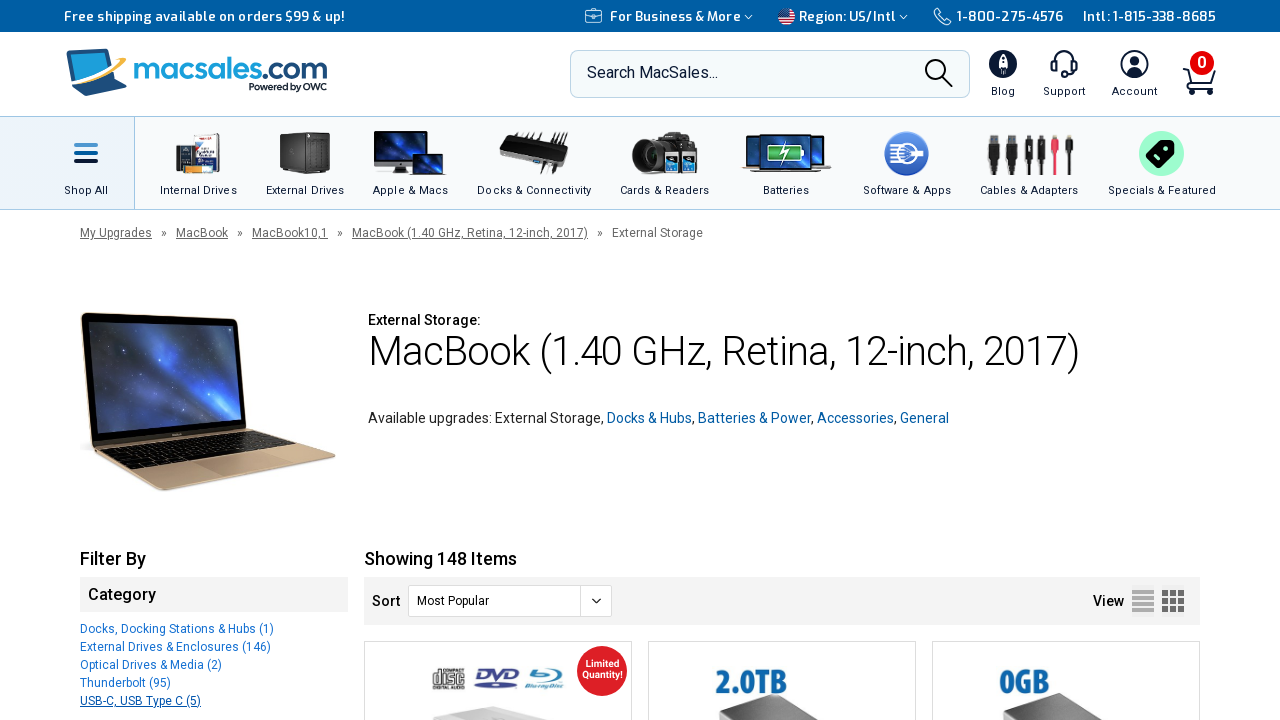

Navigated to MacBook 12-inch Mid 2017 external storage upgrades page
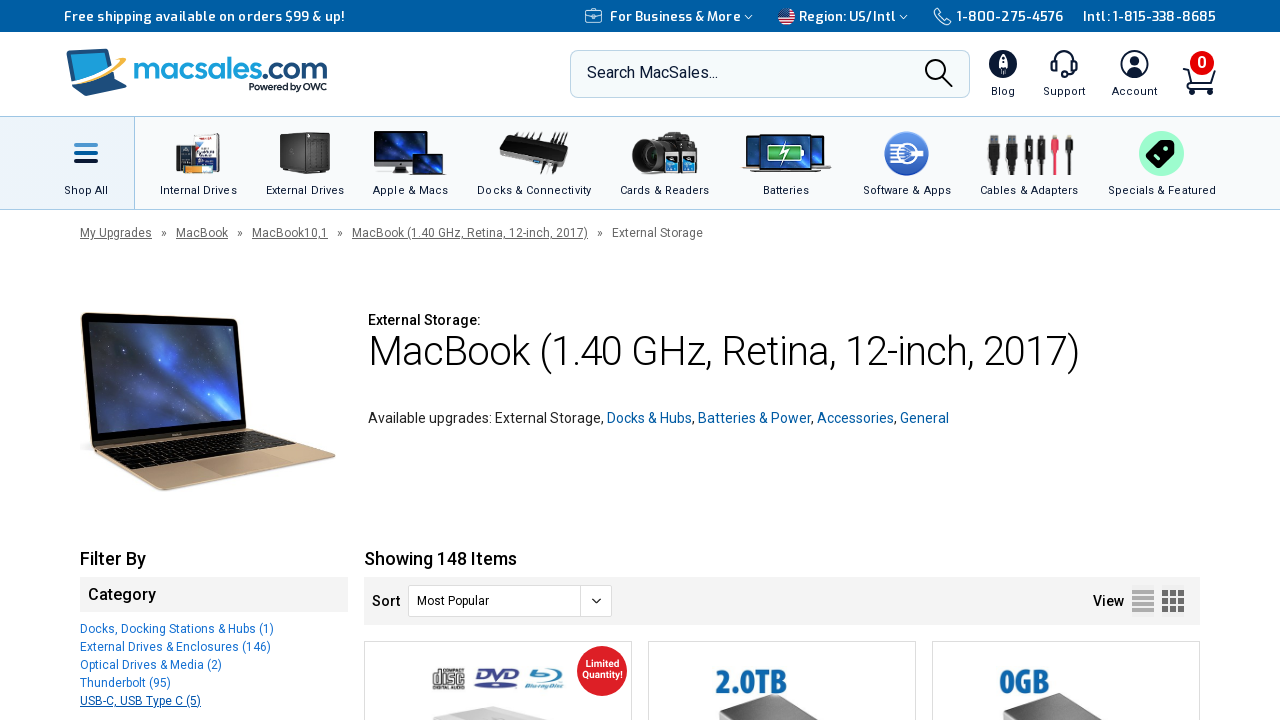

Page DOM content loaded
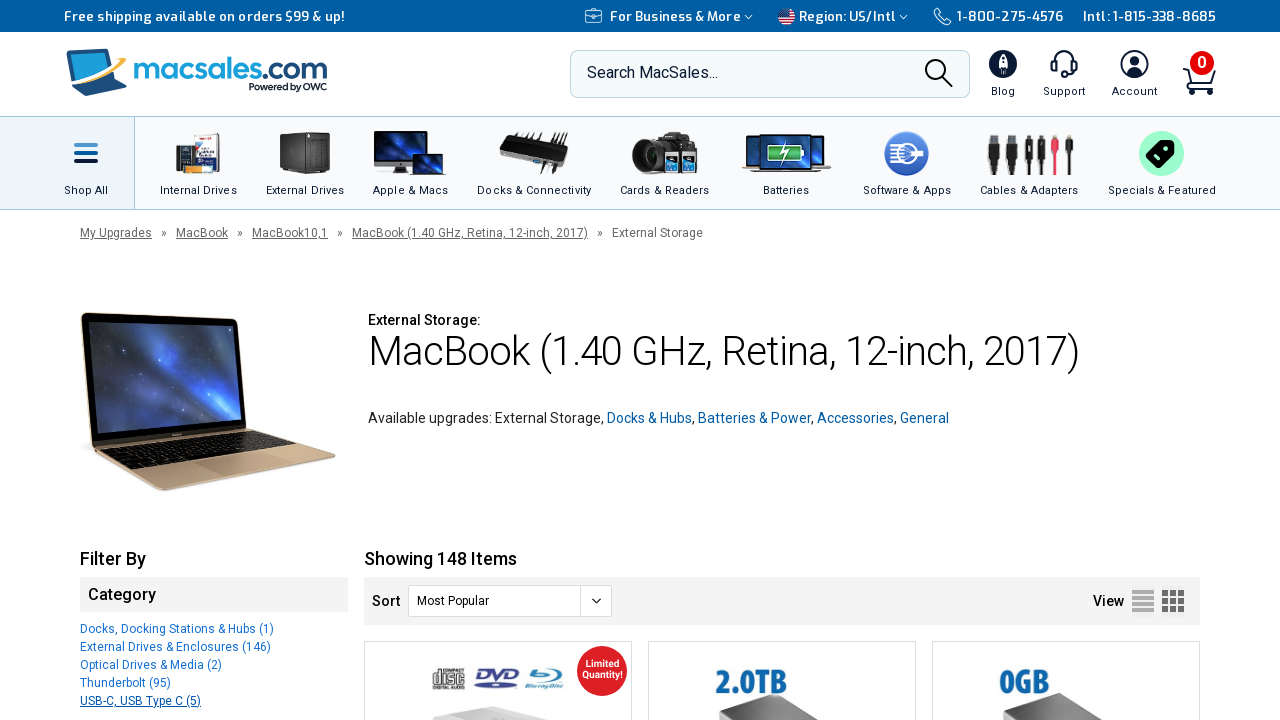

Scrolled down using PageDown keyboard input
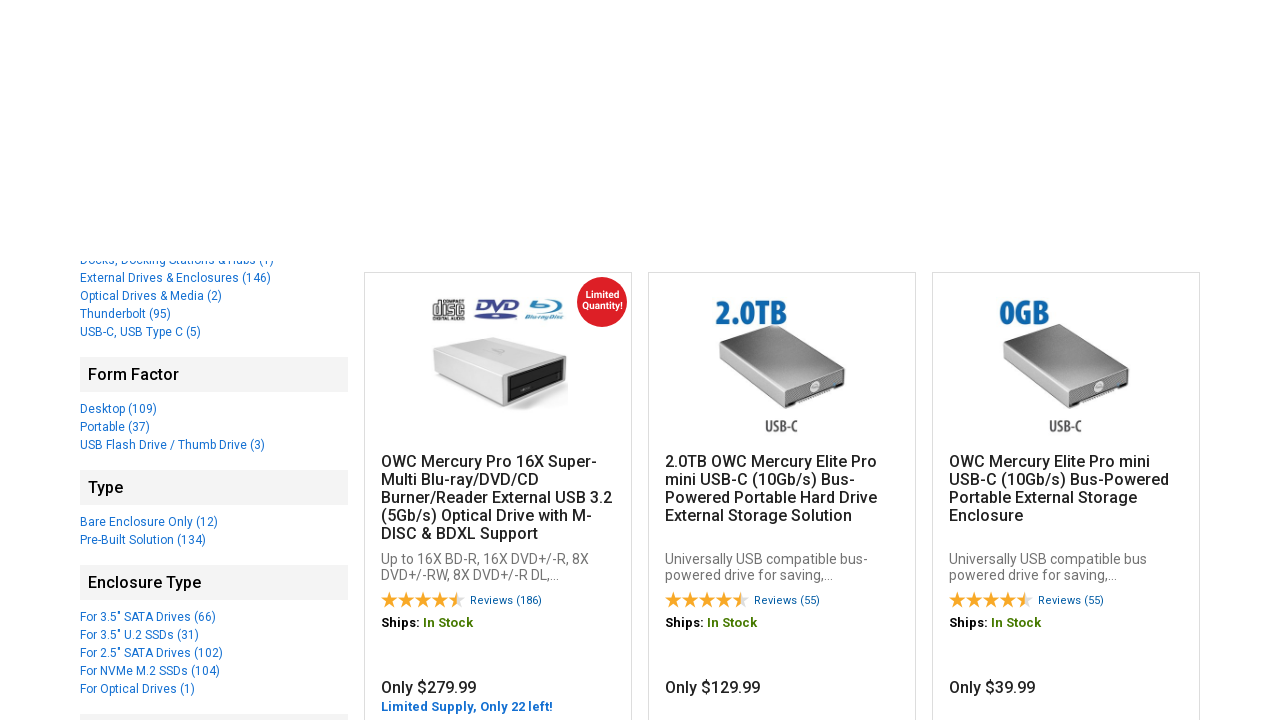

Waited for content to load after first scroll
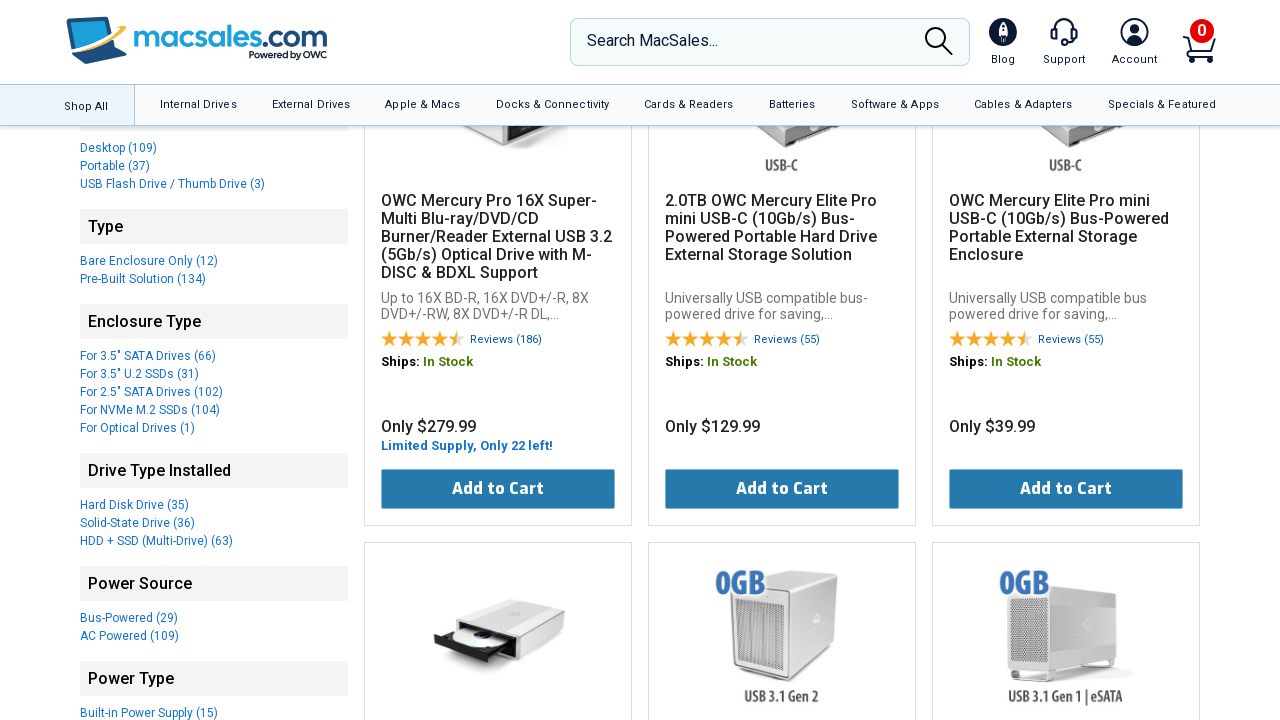

Scrolled down again using PageDown keyboard input
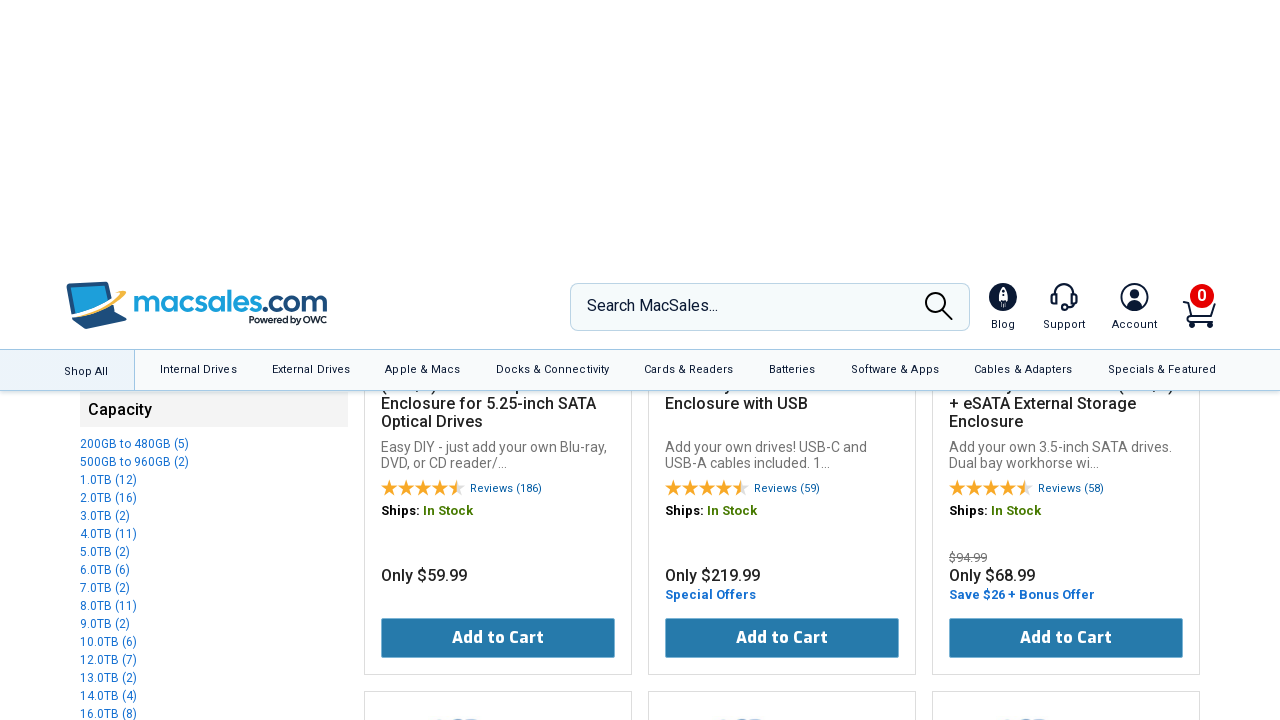

Waited for lazy-loaded content after second scroll
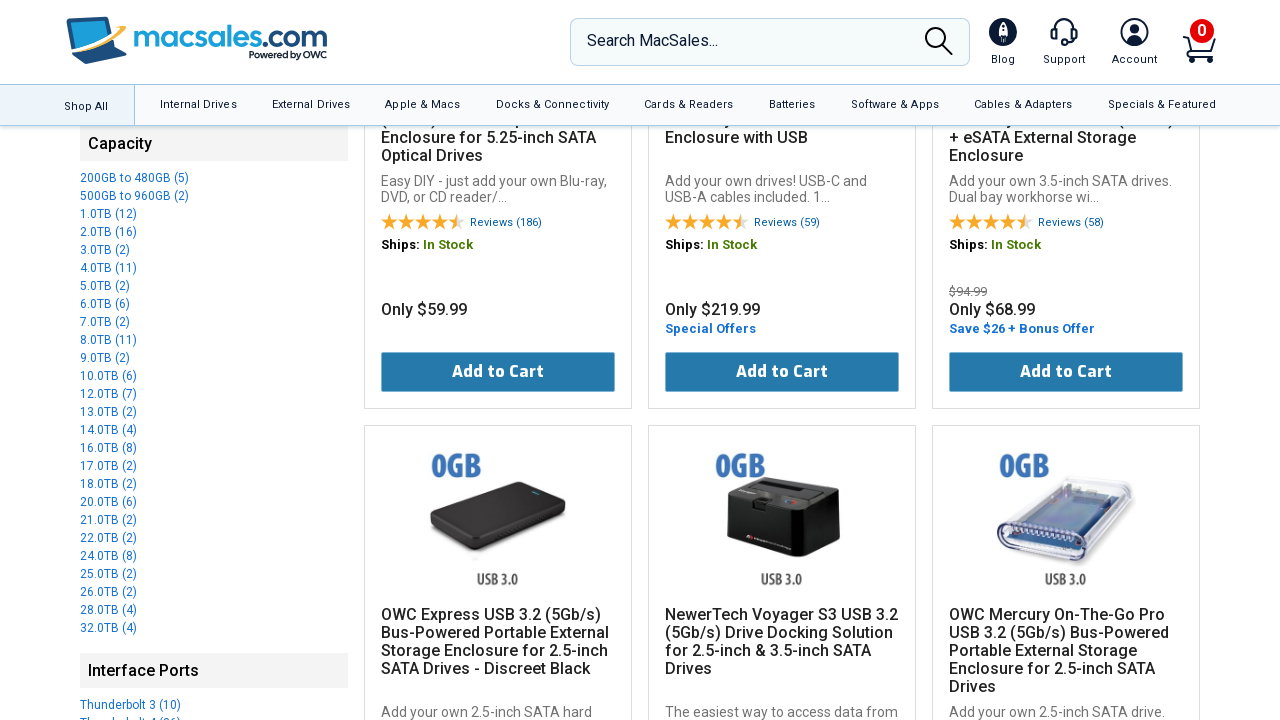

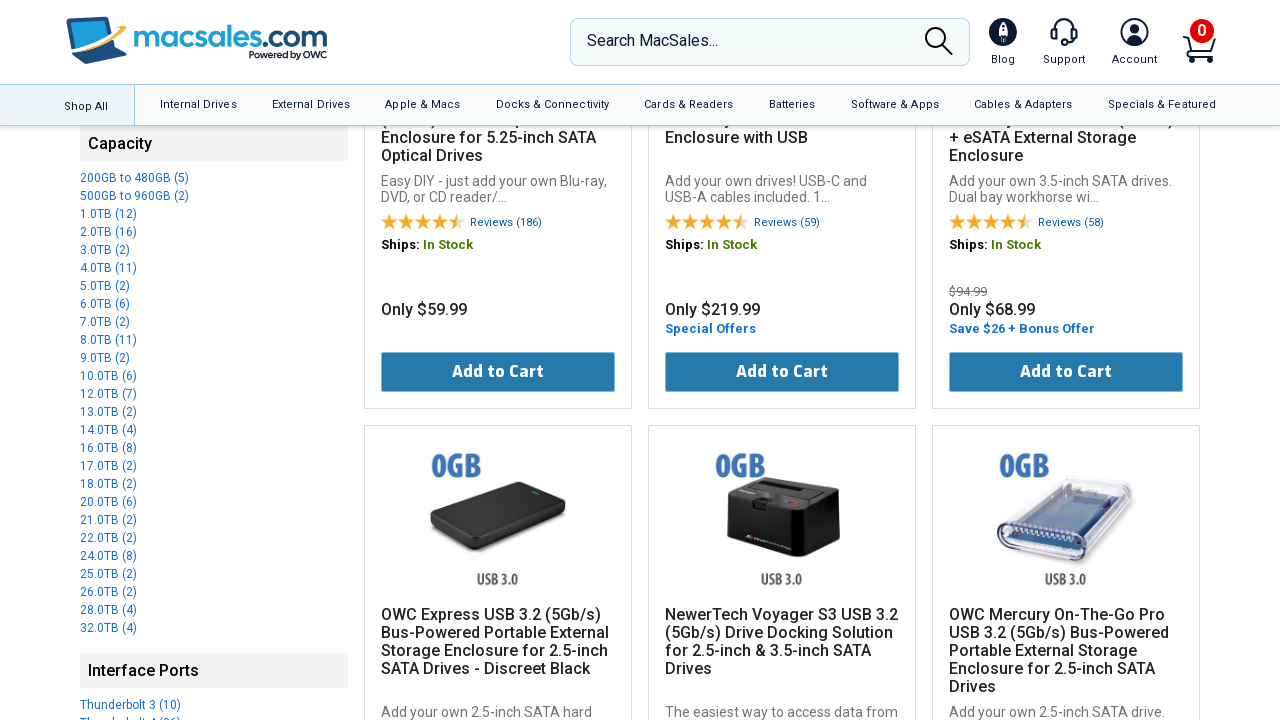